Tests registration form validation with password that is too short (less than 6 characters)

Starting URL: https://alada.vn/tai-khoan/dang-ky.html

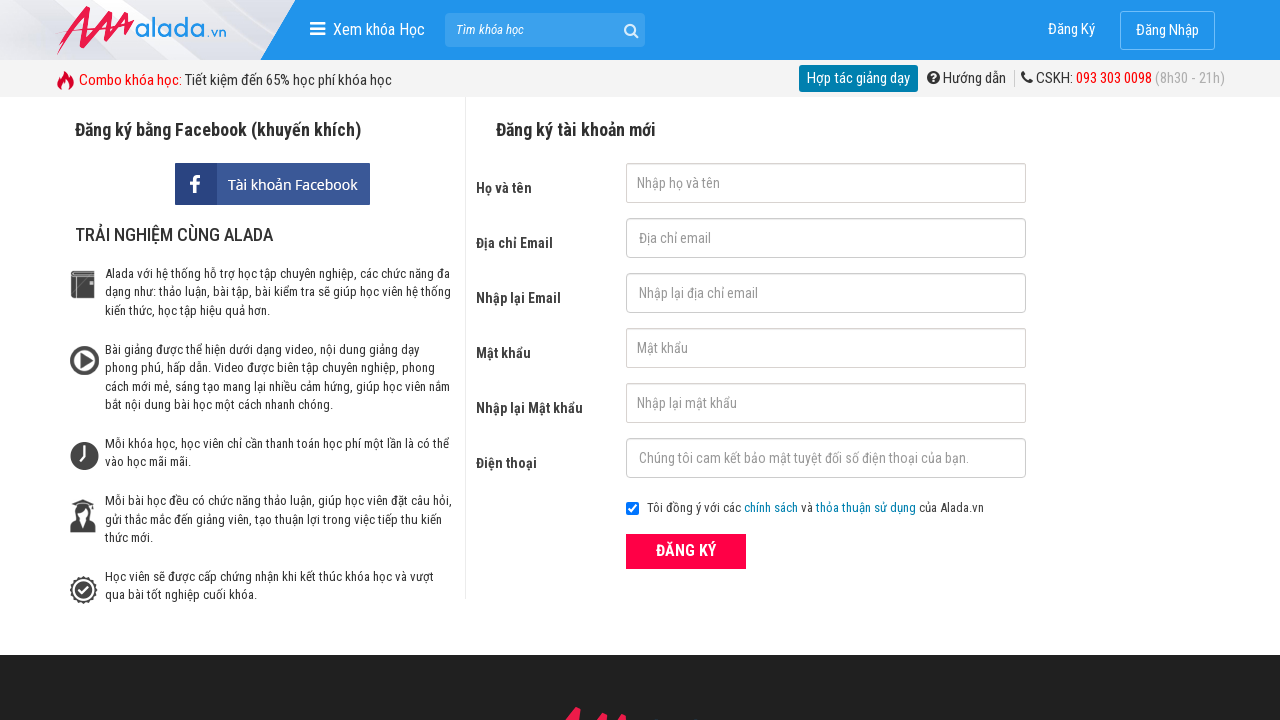

Filled first name field with 'Test' on #txtFirstname
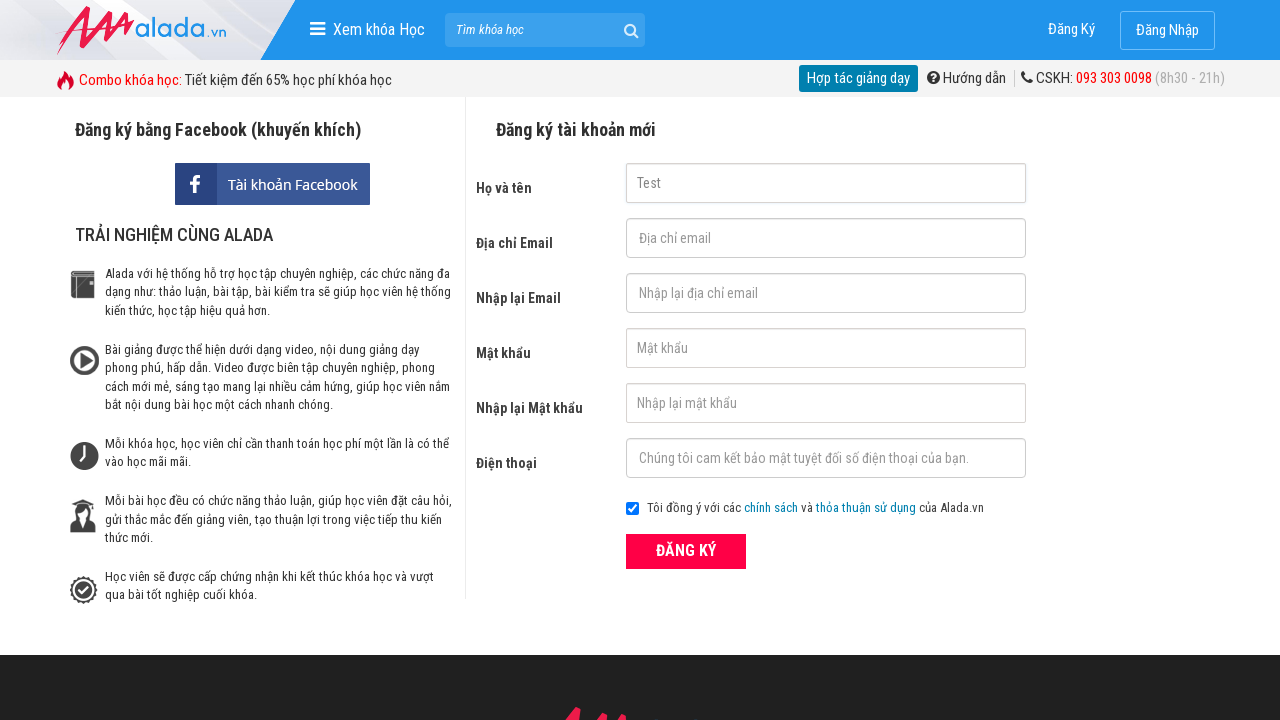

Filled email field with 'tester@gmail.com' on #txtEmail
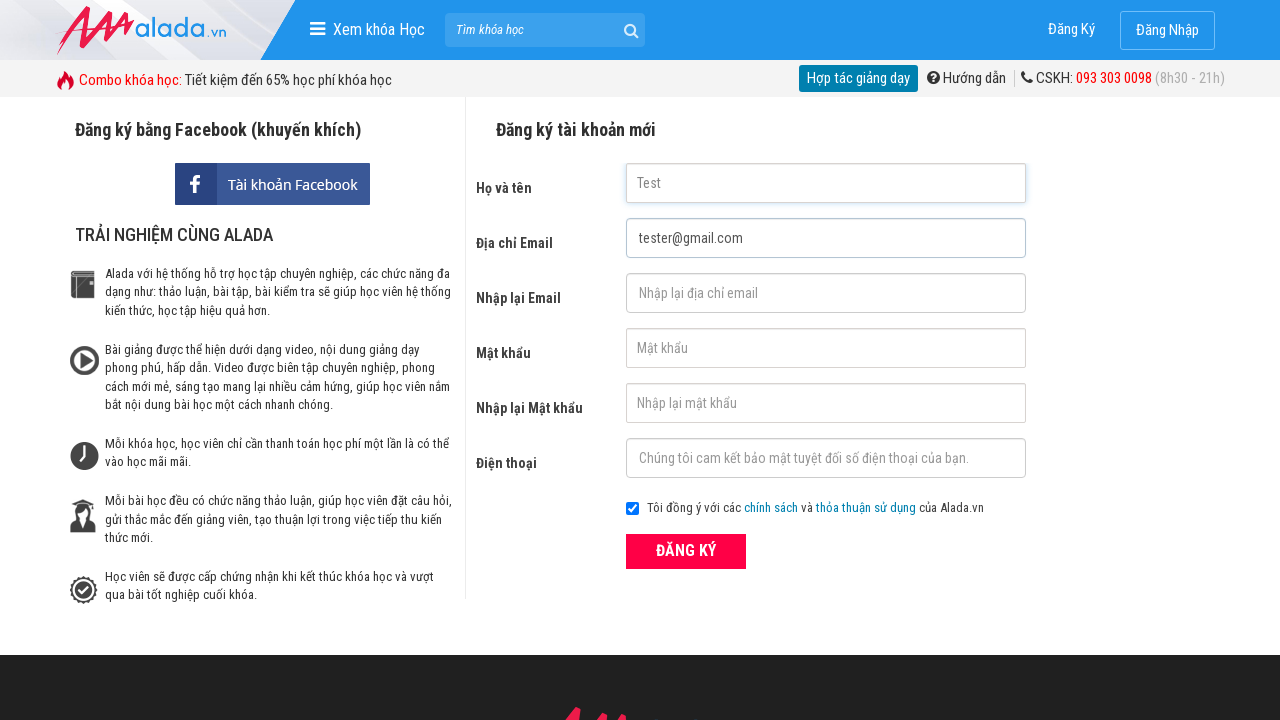

Filled confirm email field with 'tester@gmail.com' on #txtCEmail
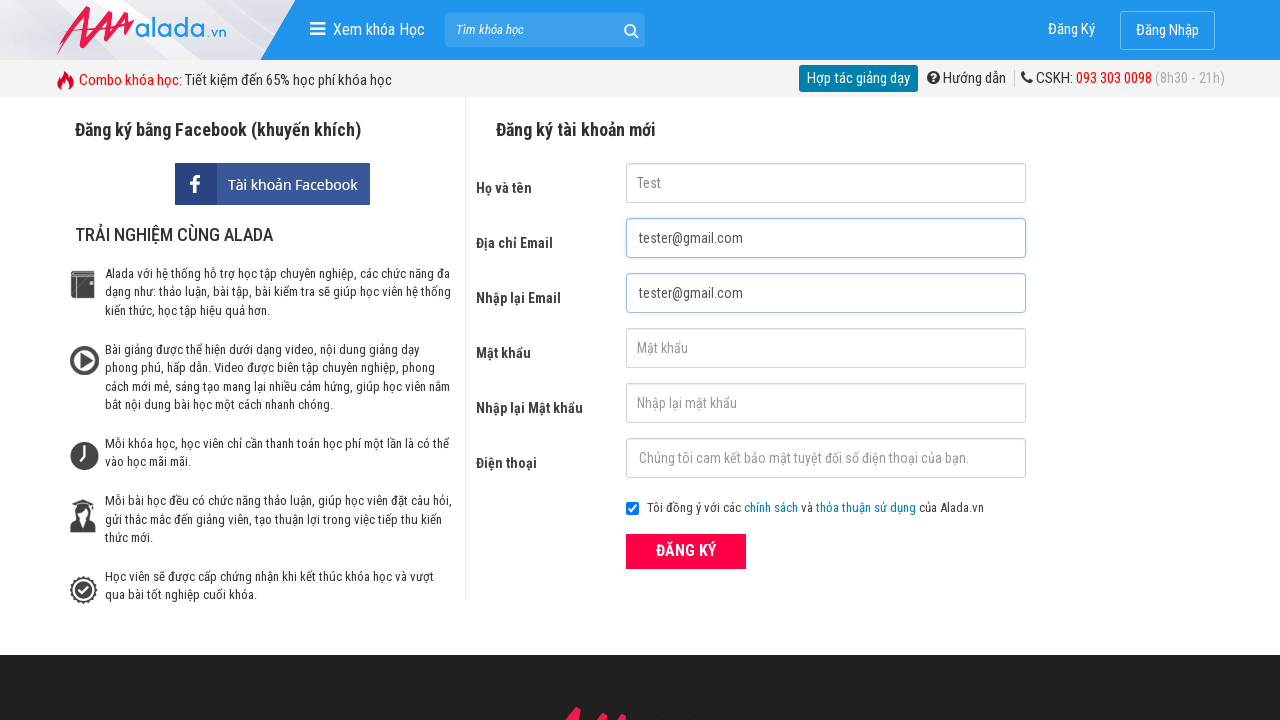

Filled password field with '123' (less than 6 characters) on #txtPassword
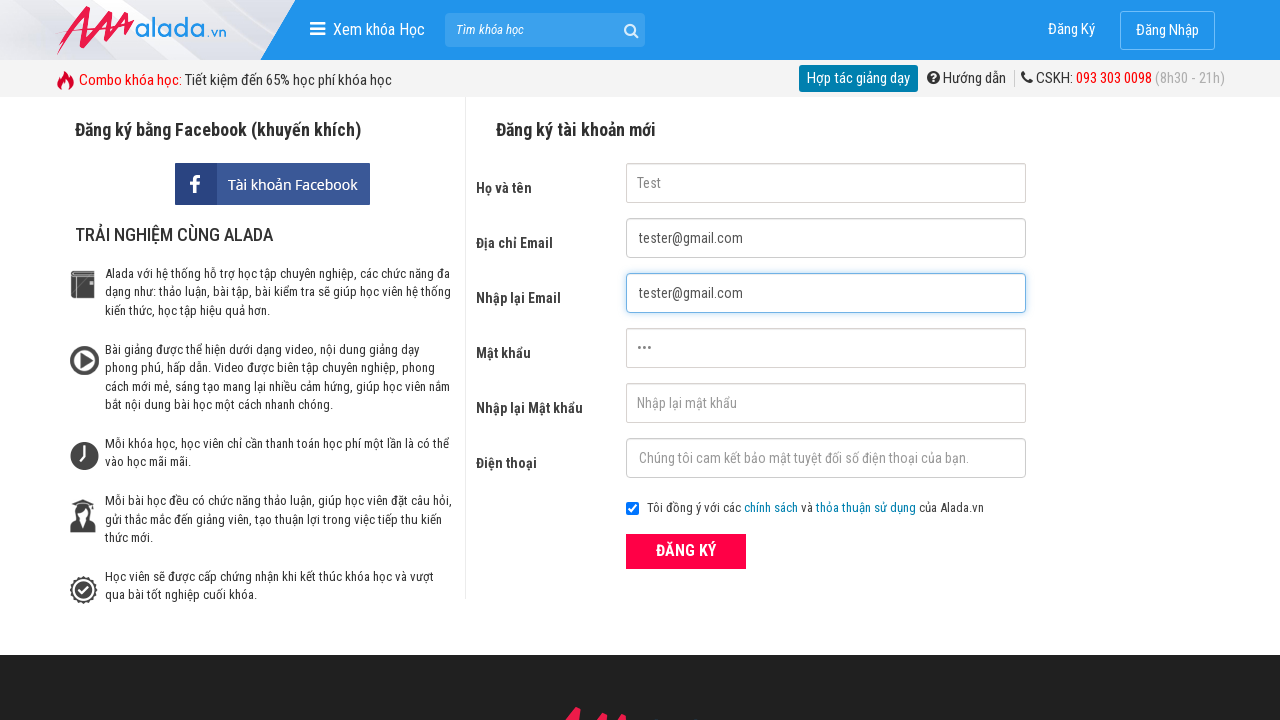

Filled confirm password field with '123' (less than 6 characters) on #txtCPassword
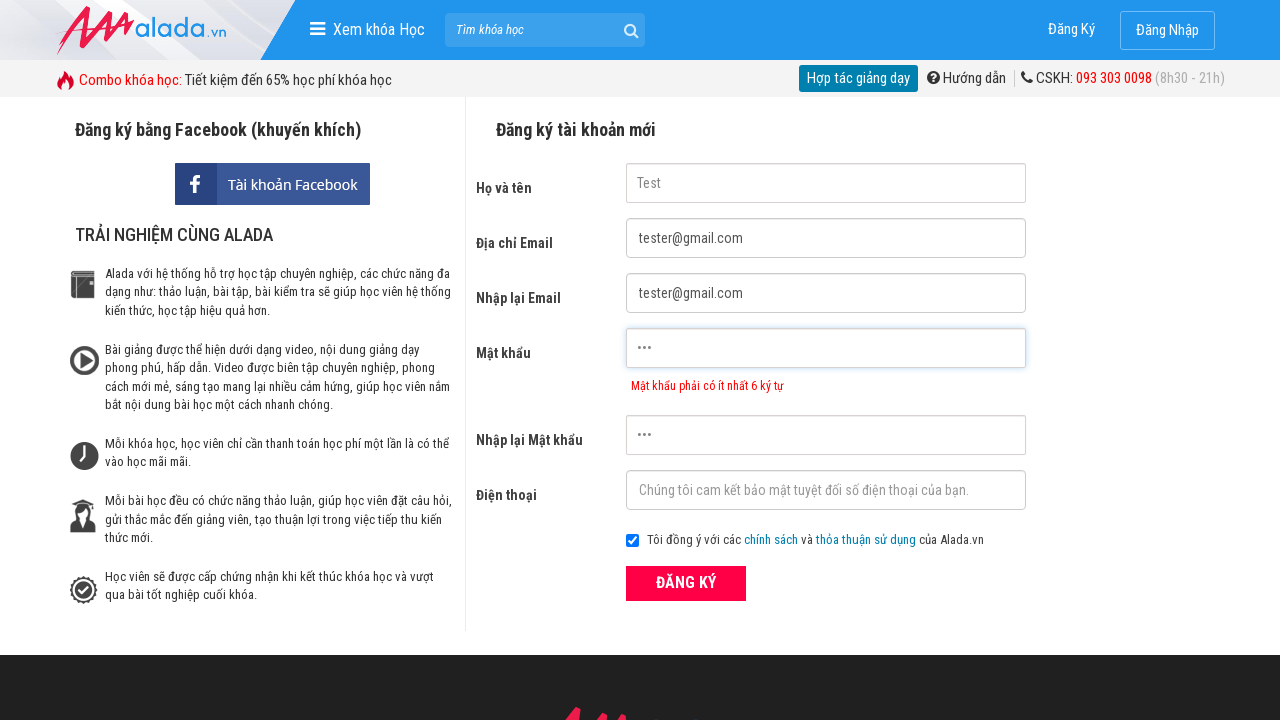

Filled phone number field with '0987654321' on #txtPhone
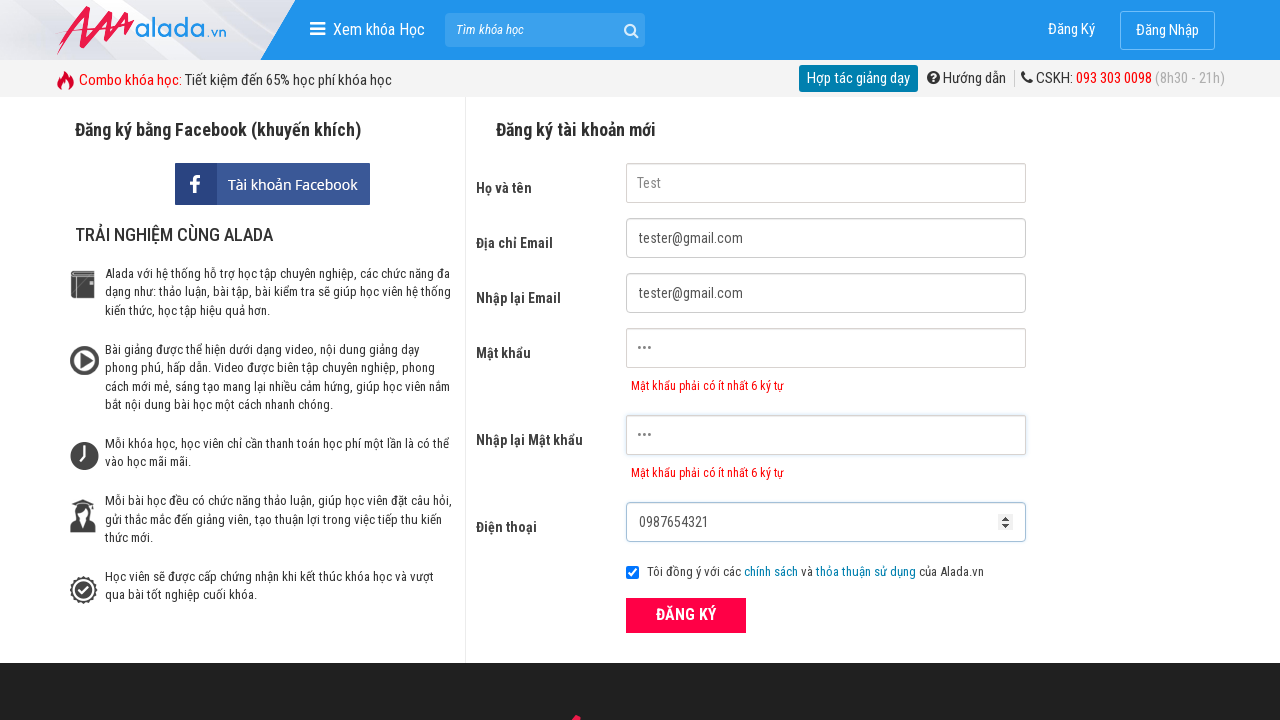

Clicked ĐĂNG KÝ (Register) button to submit form at (686, 615) on xpath=//form[@id='frmLogin']//button[text()='ĐĂNG KÝ']
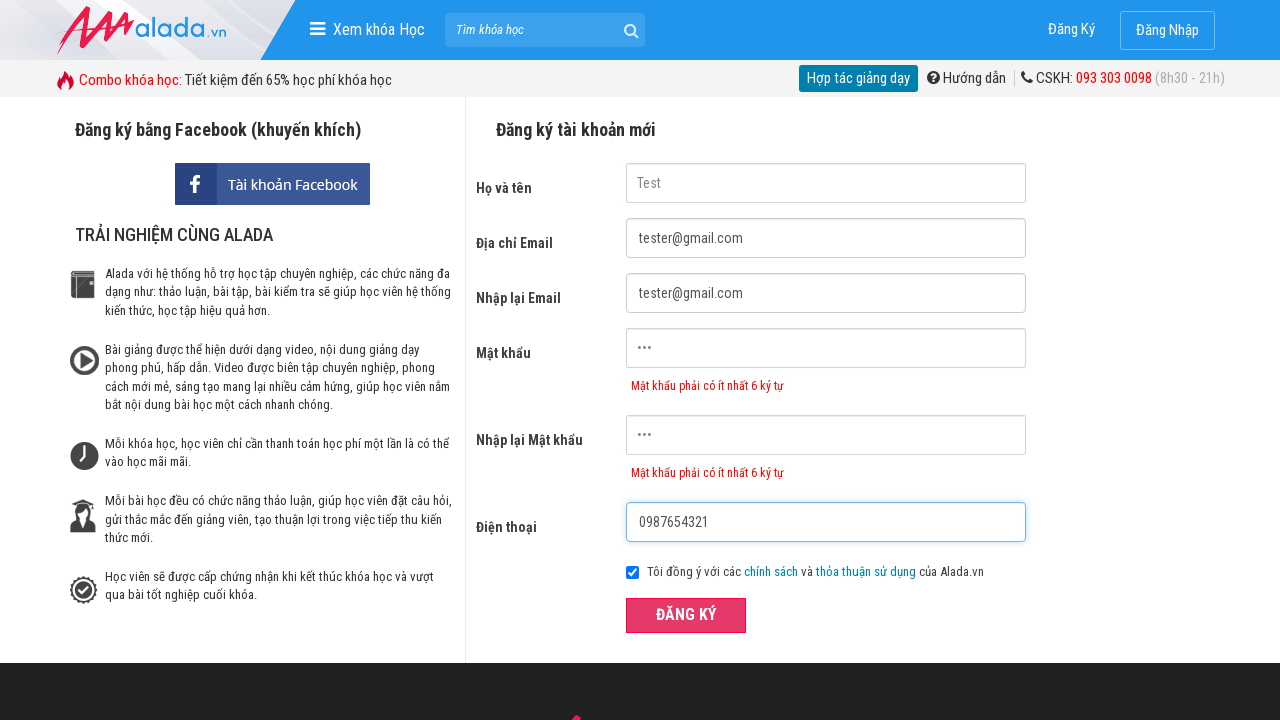

Password error message appeared
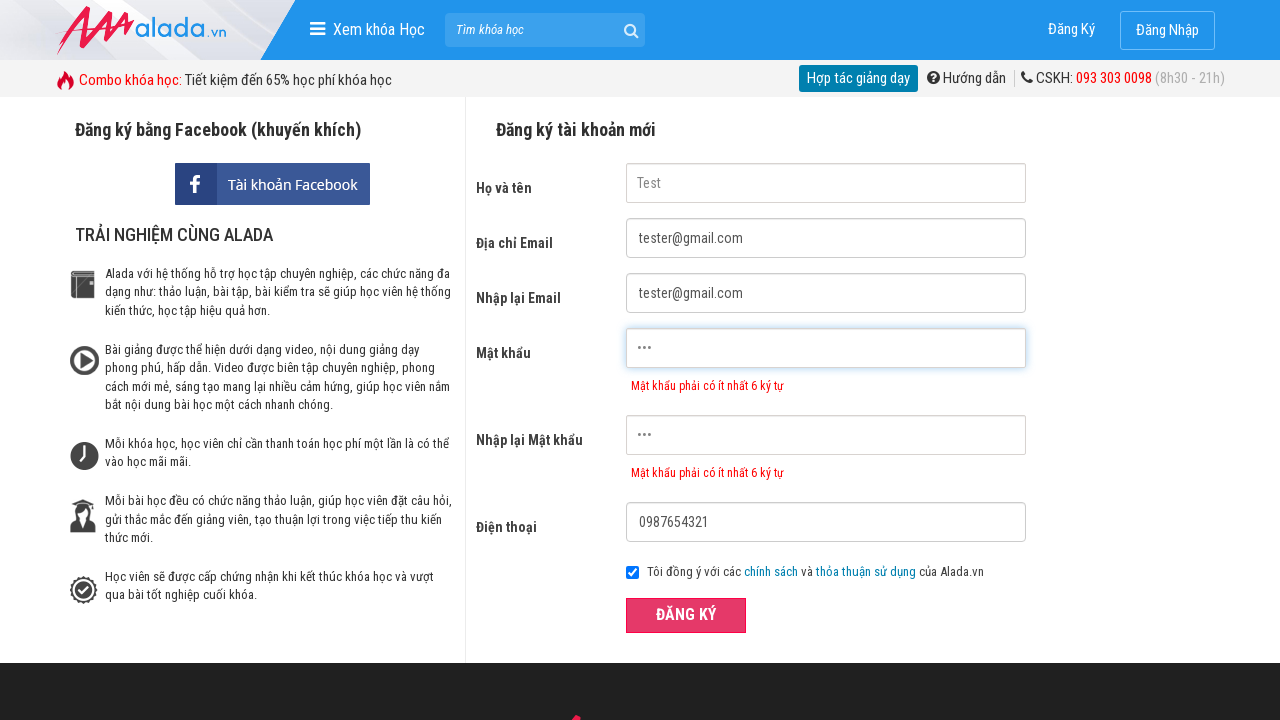

Verified password error message: 'Mật khẩu phải có ít nhất 6 ký tự'
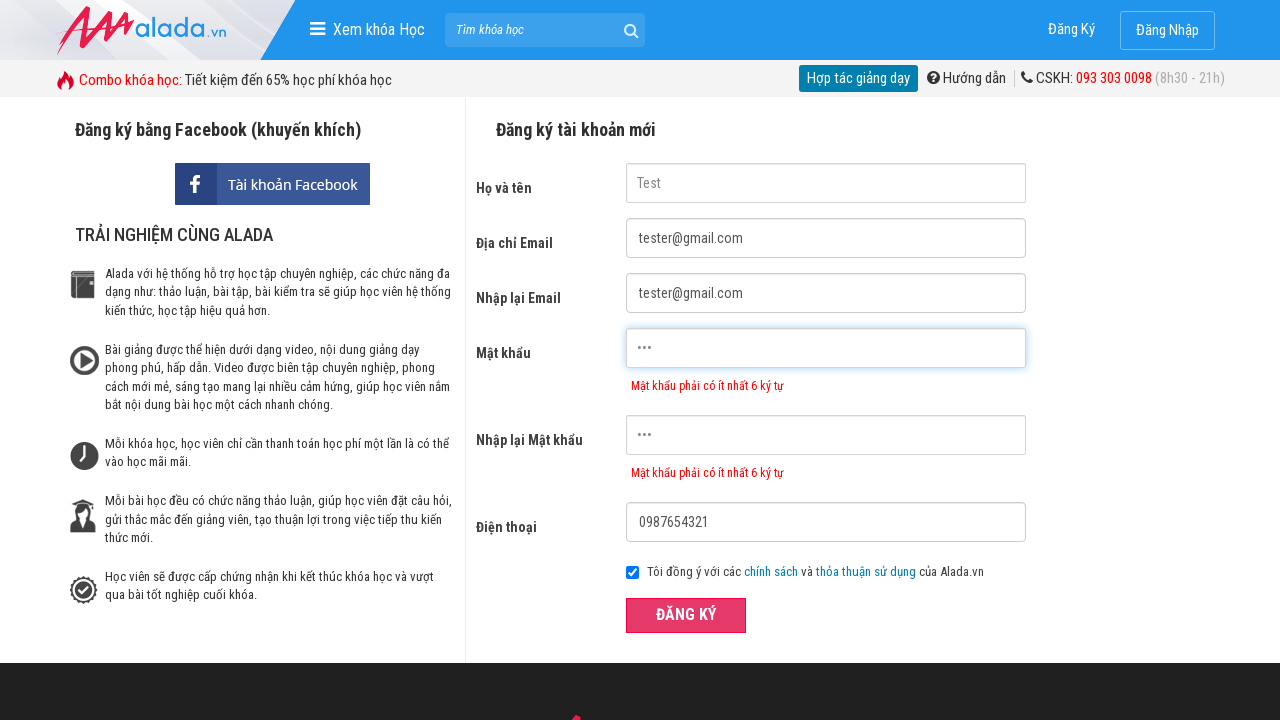

Verified confirm password error message: 'Mật khẩu phải có ít nhất 6 ký tự'
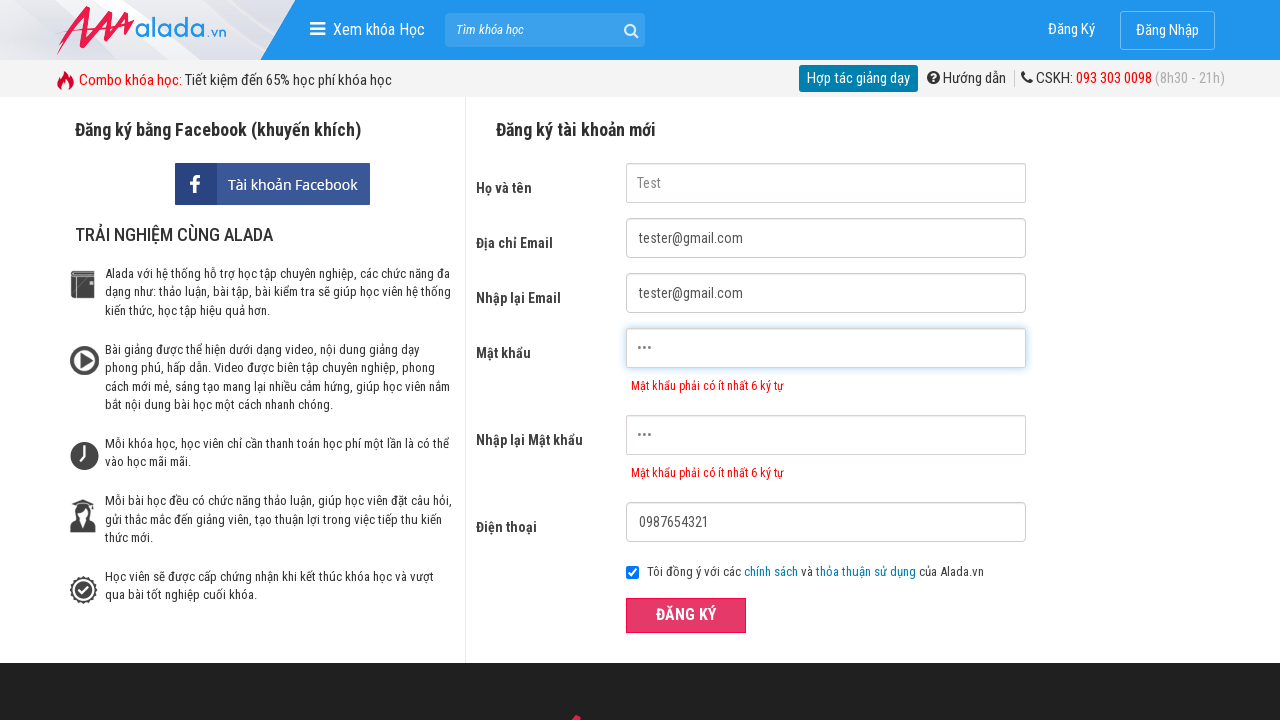

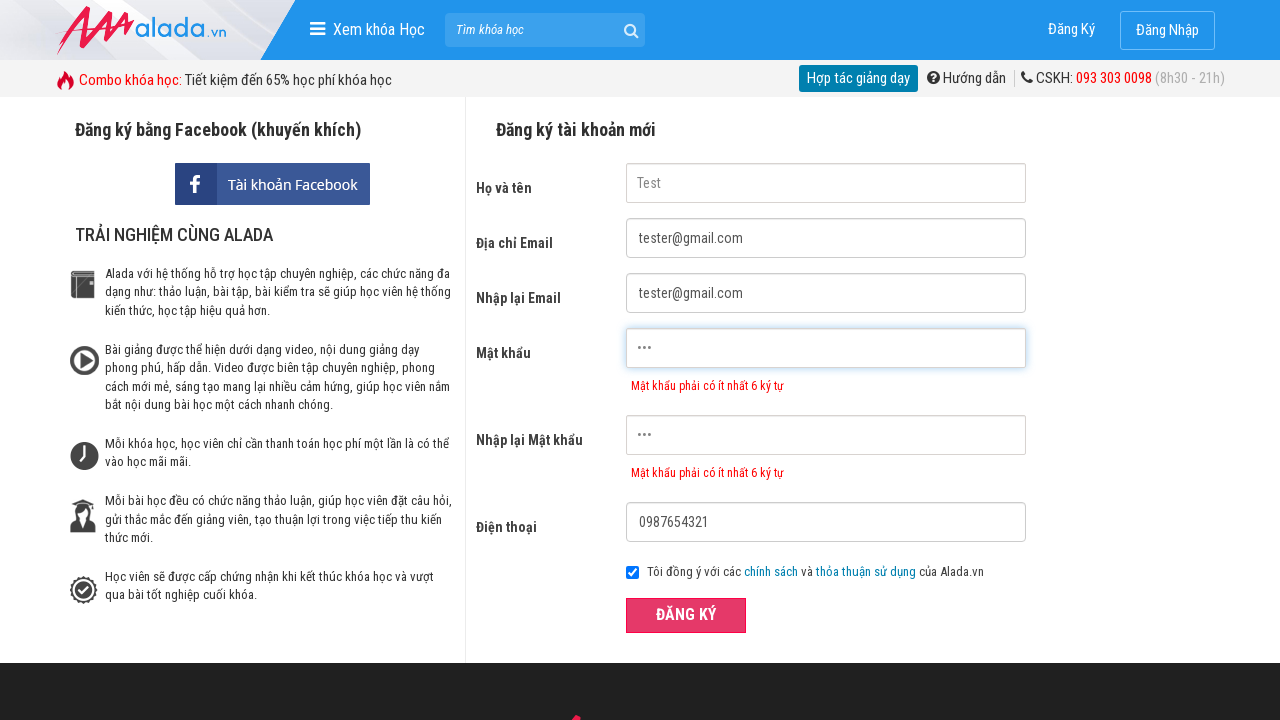